Tests the text input functionality by entering text into an input field and clicking a button, which should update the button's text to match the input value.

Starting URL: http://uitestingplayground.com/textinput

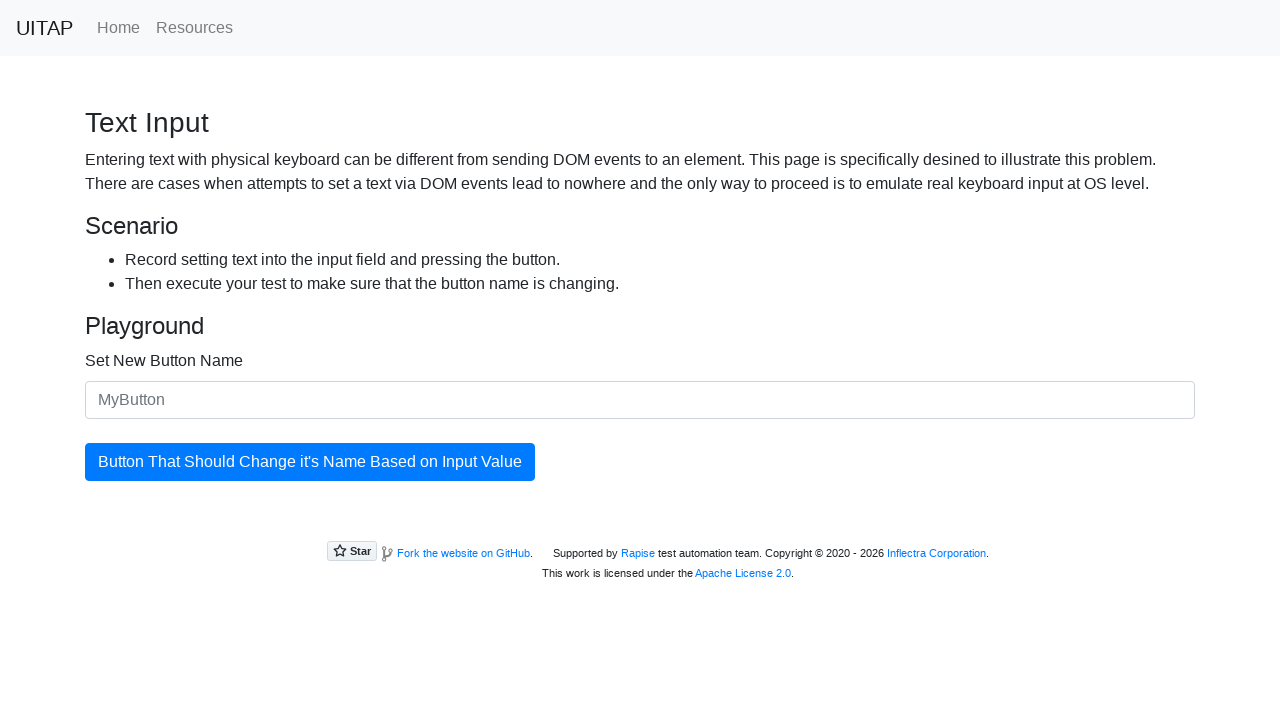

Entered 'Merion' into the text input field on .form-control
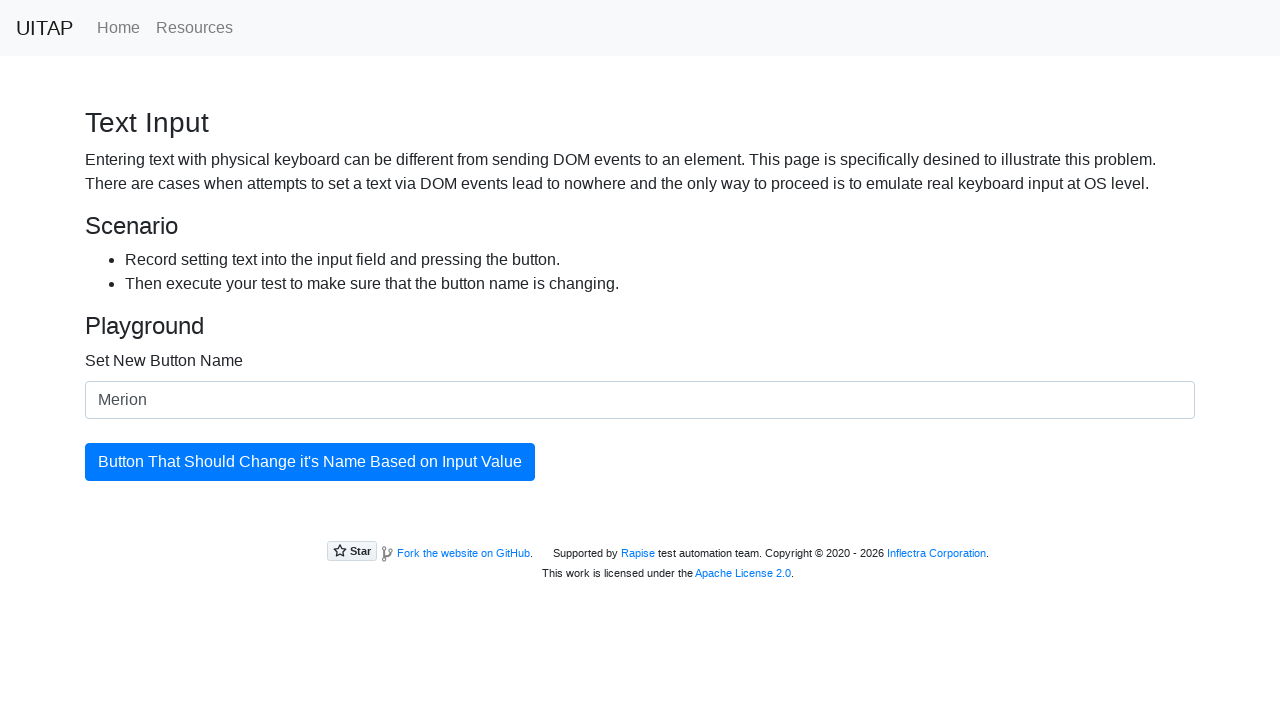

Clicked the blue primary button at (310, 462) on .btn-primary
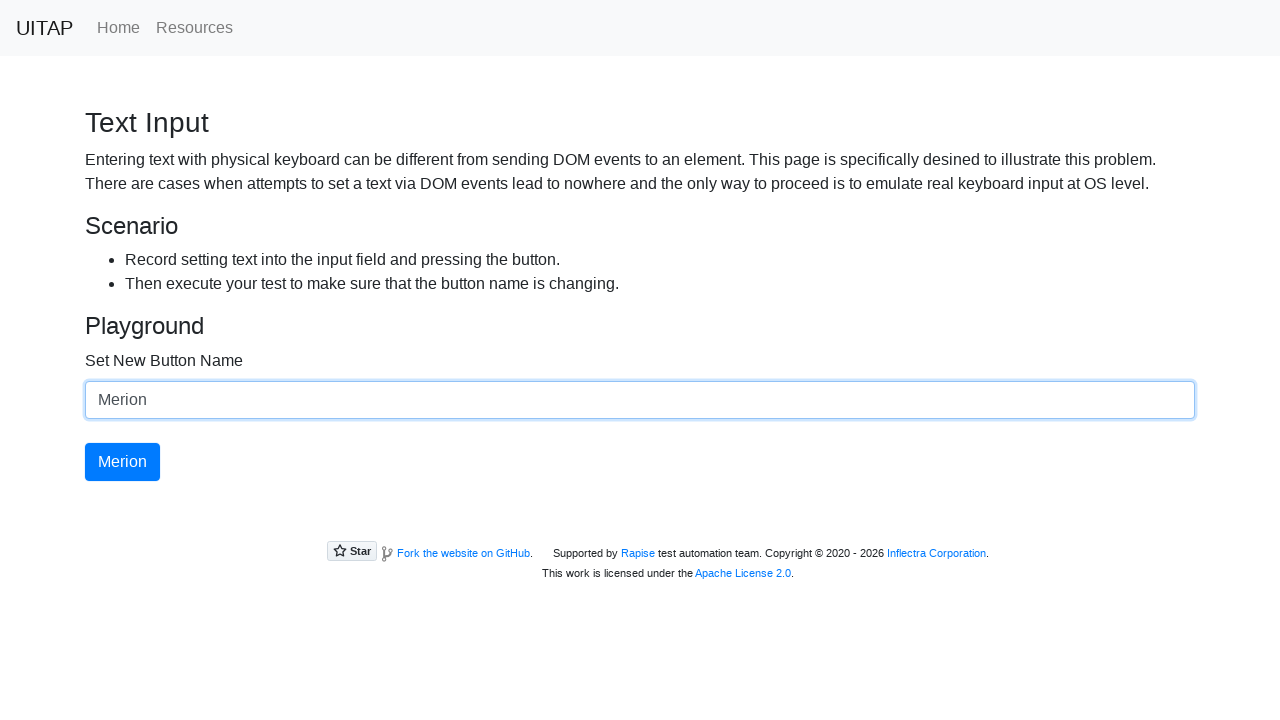

Button text updated and is visible
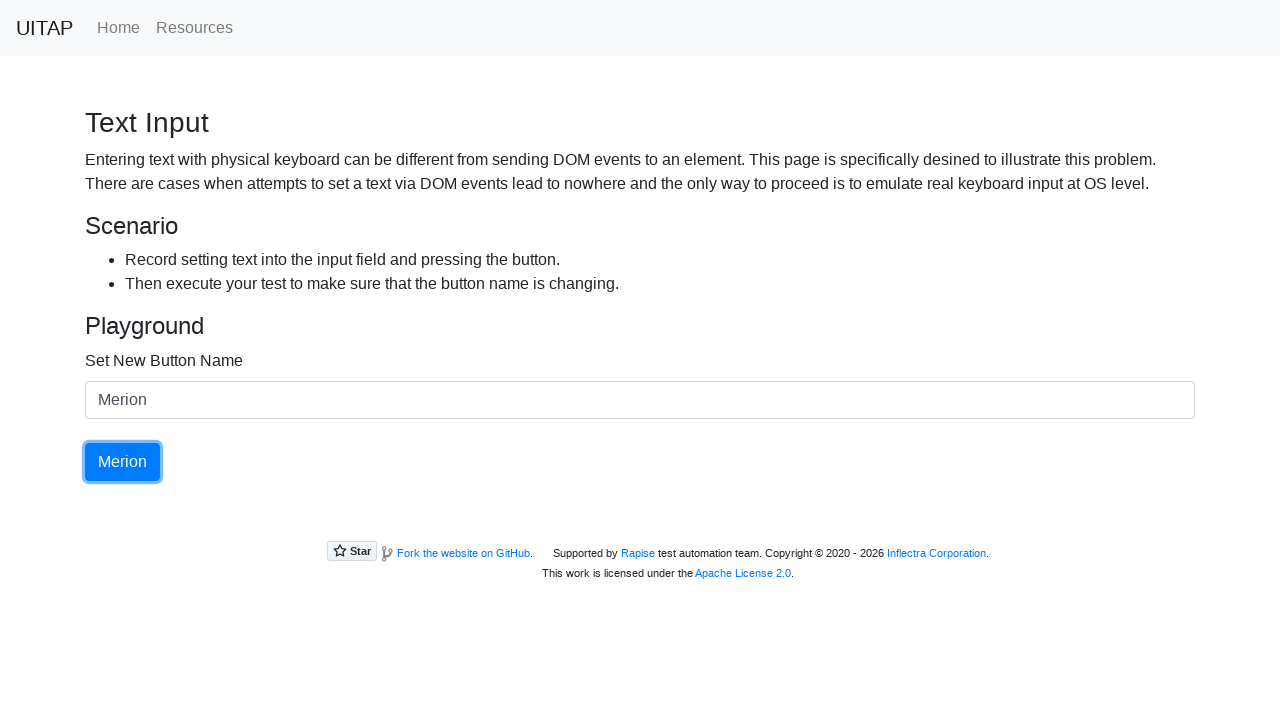

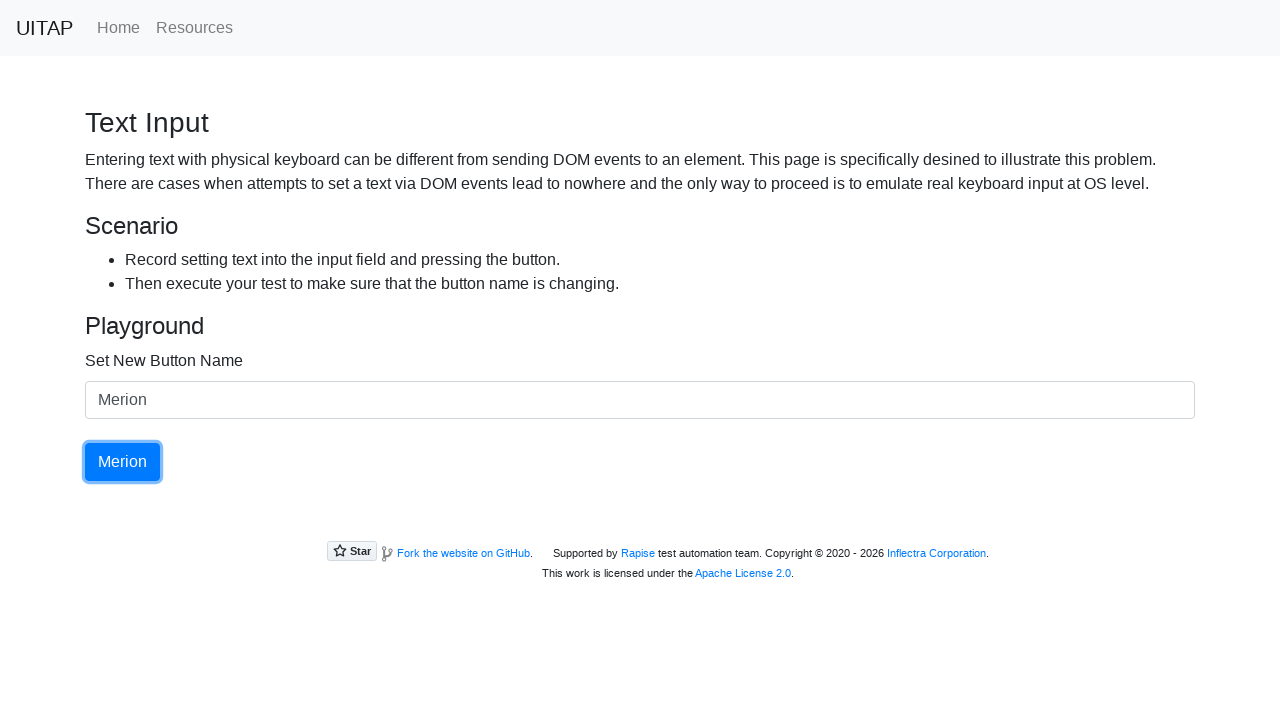